Tests WebElement methods by clicking the login button on Adactin Hotel App and verifying element properties like text content, attributes, and CSS values of the username span element.

Starting URL: https://adactinhotelapp.com/

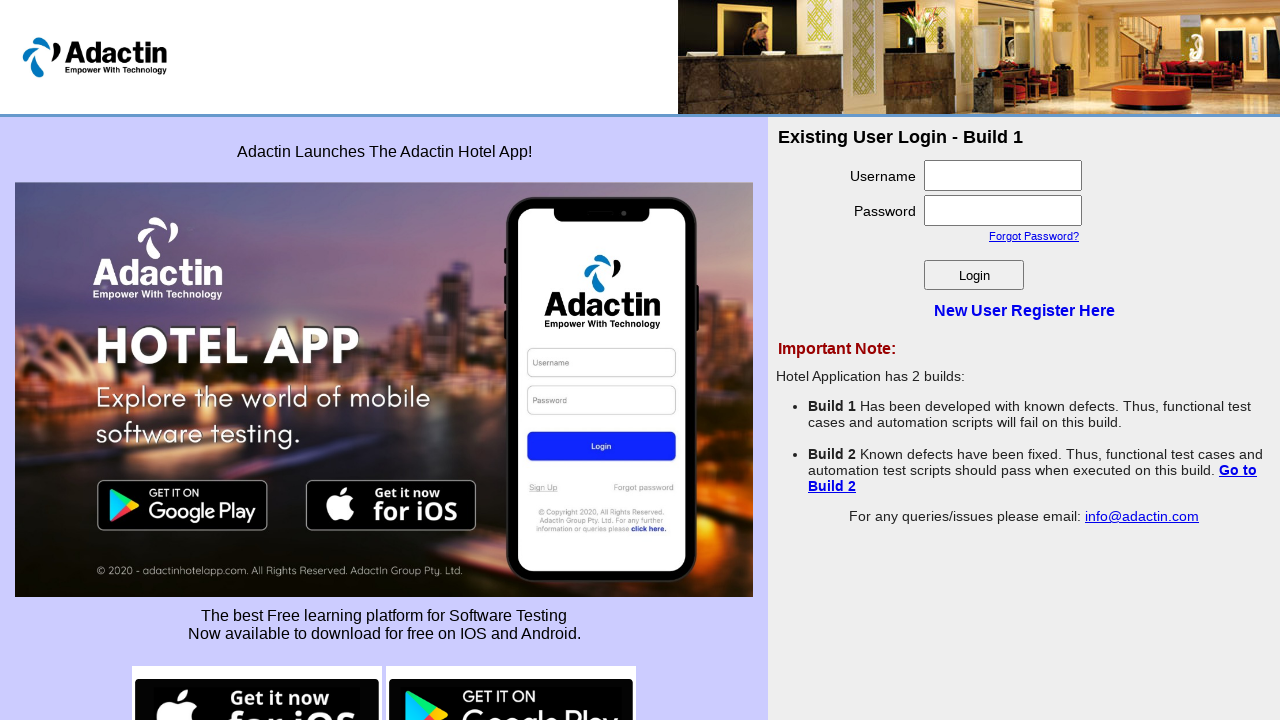

Clicked the login button at (974, 275) on #login
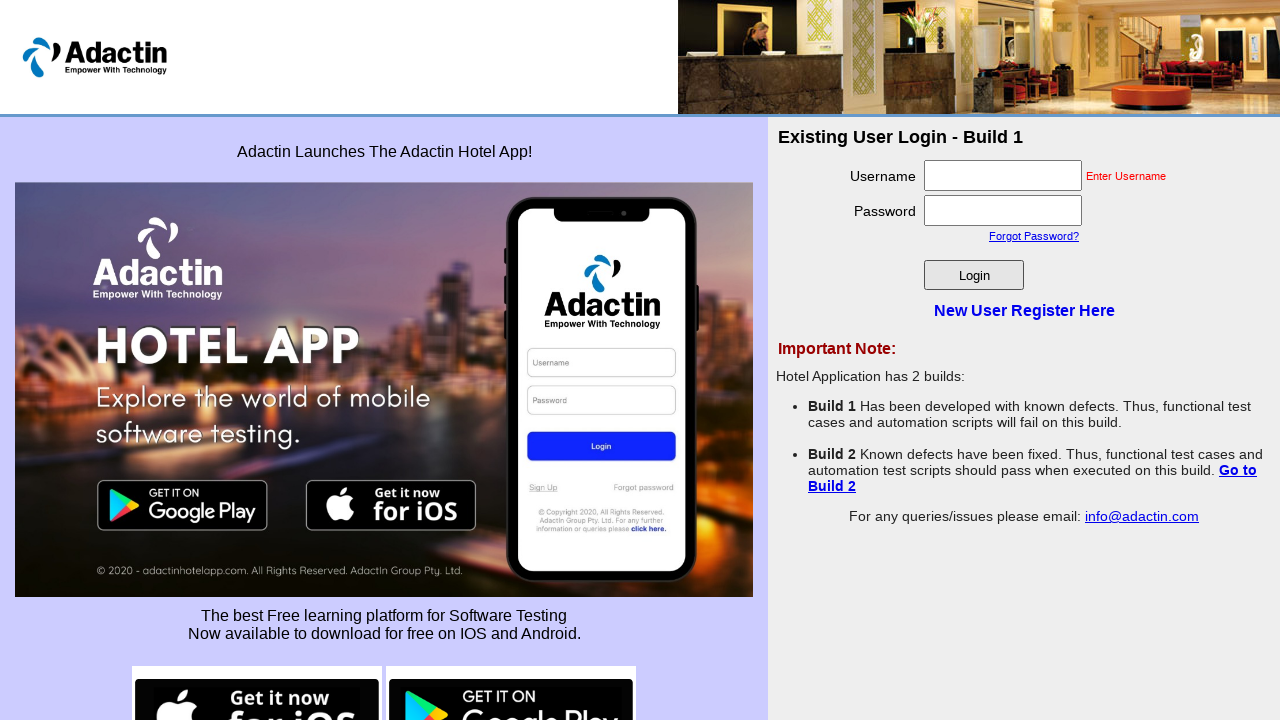

Username span element became visible
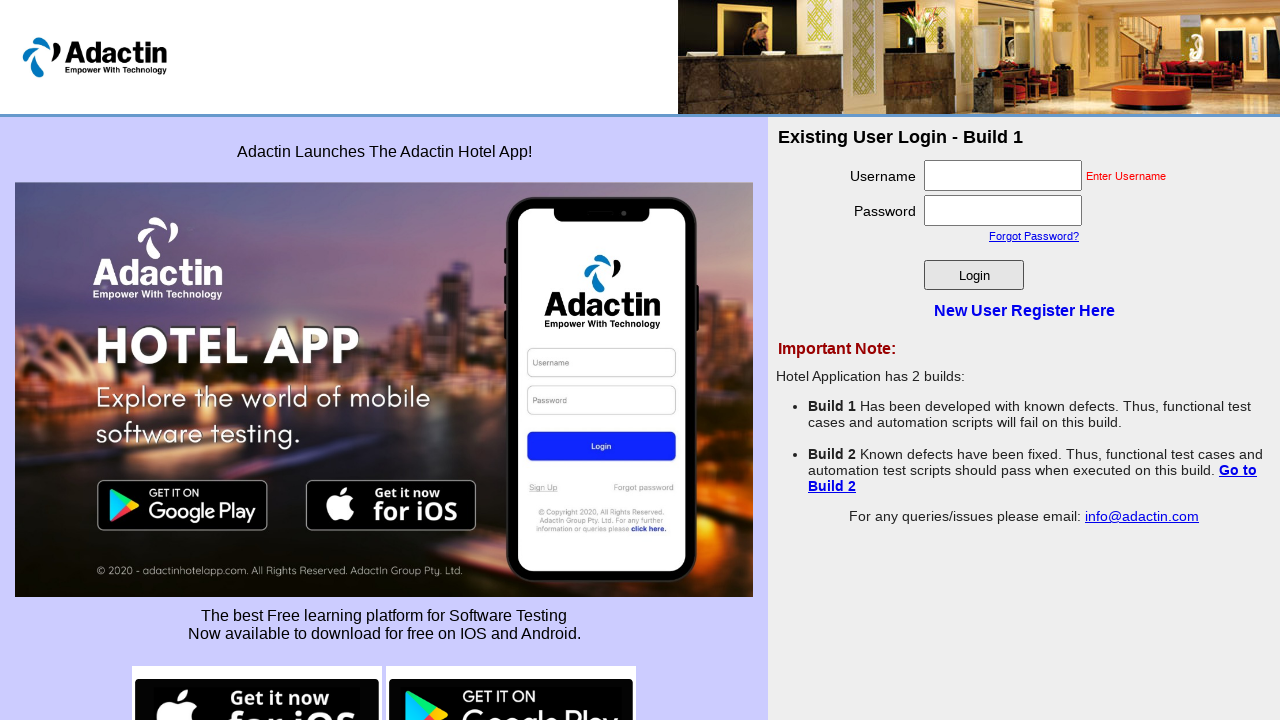

Retrieved text content from username span: 'Enter Username'
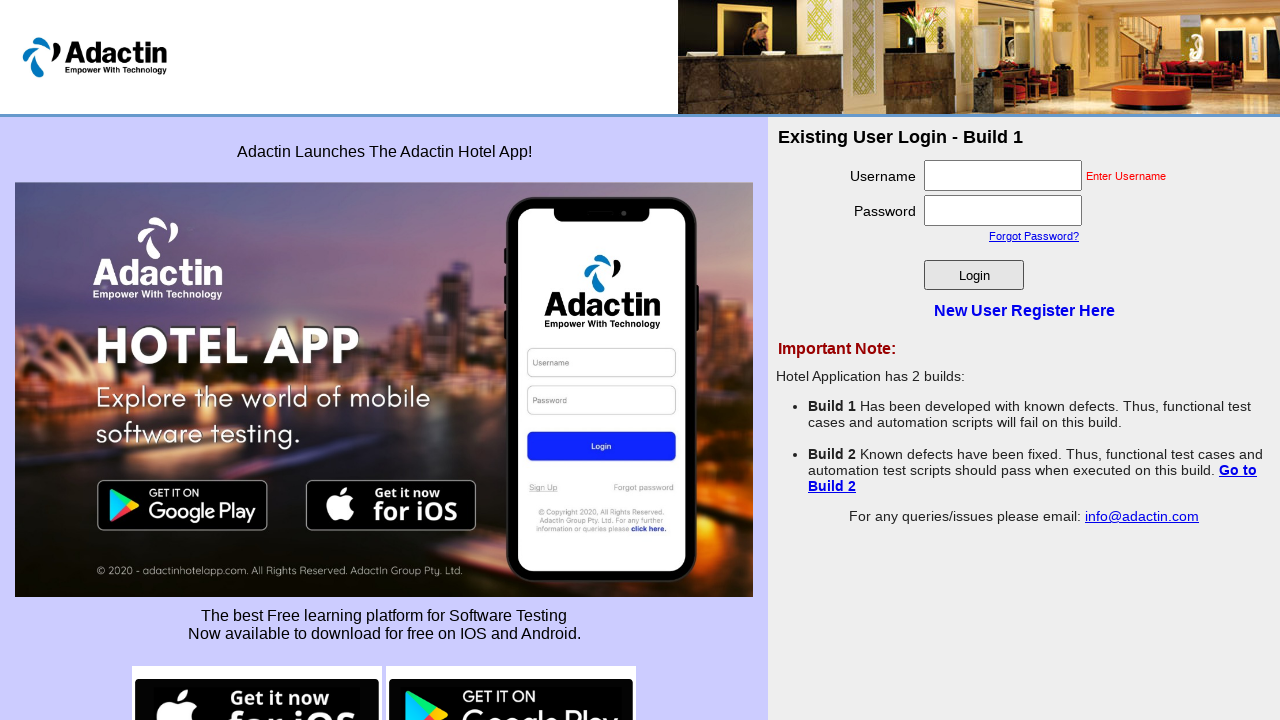

Retrieved class attribute from username span: 'login_error'
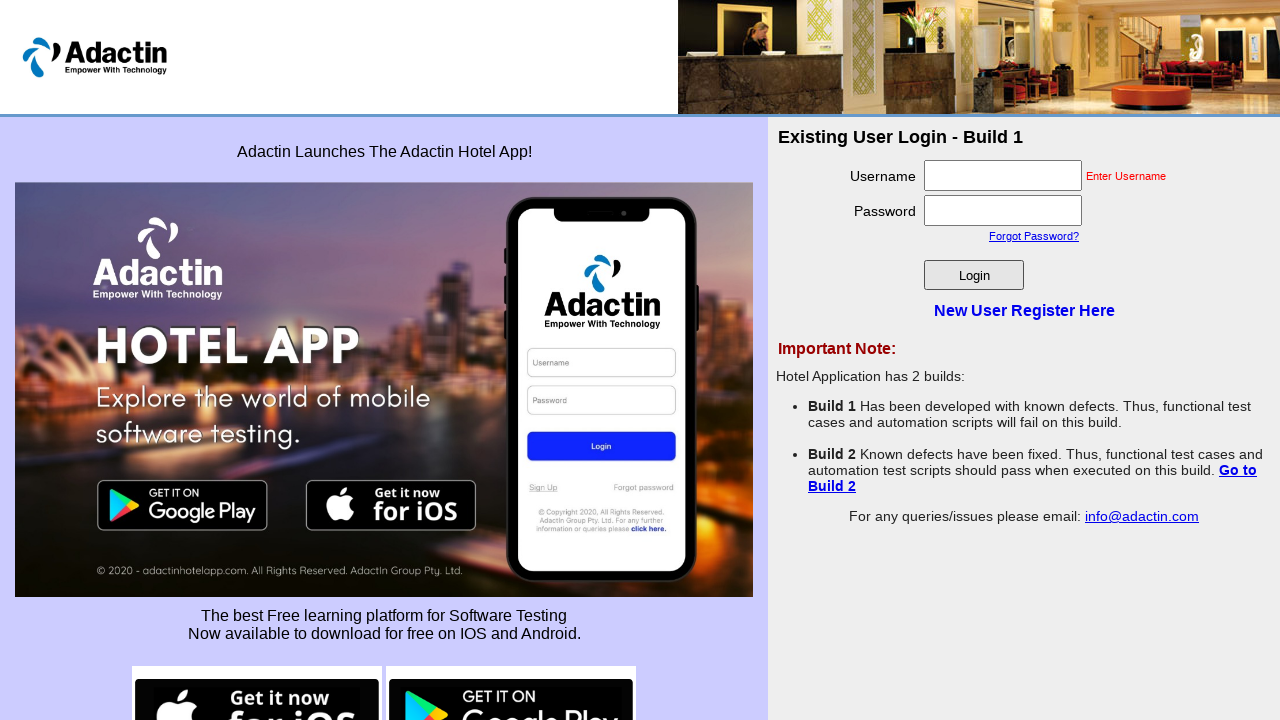

Retrieved href attribute from username span: 'None'
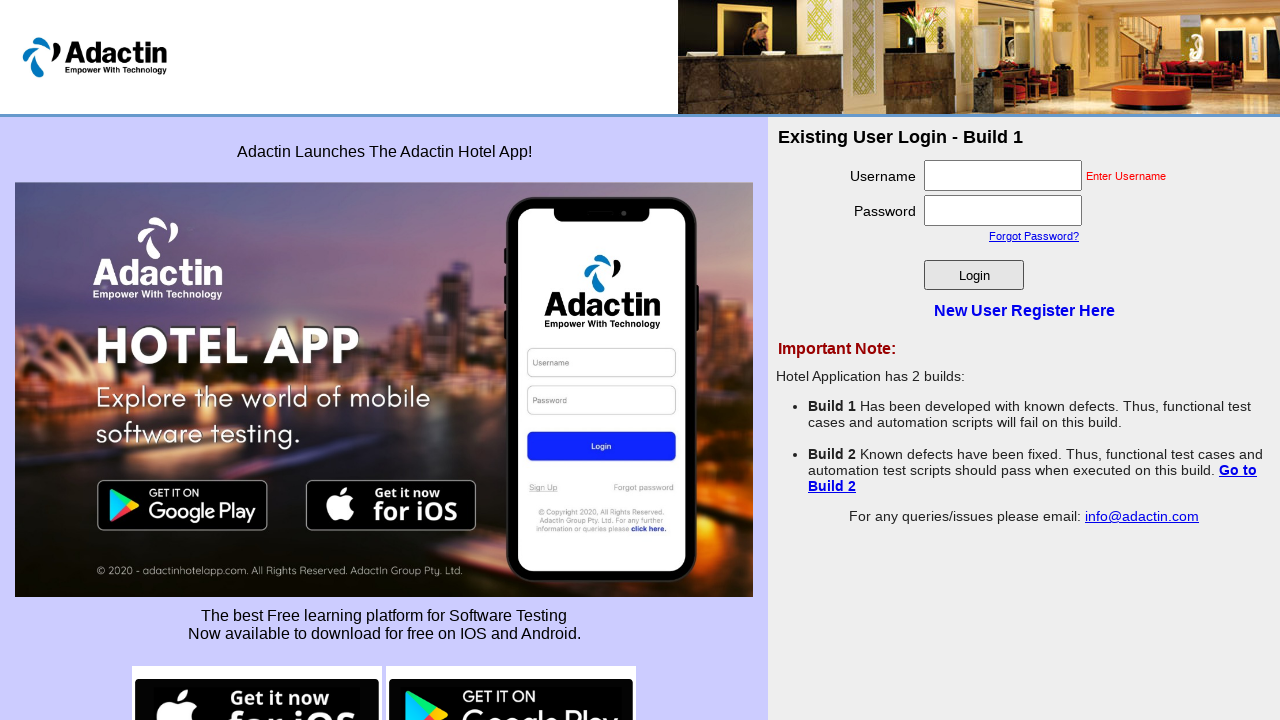

Retrieved color CSS value from username span: 'rgb(255, 0, 0)'
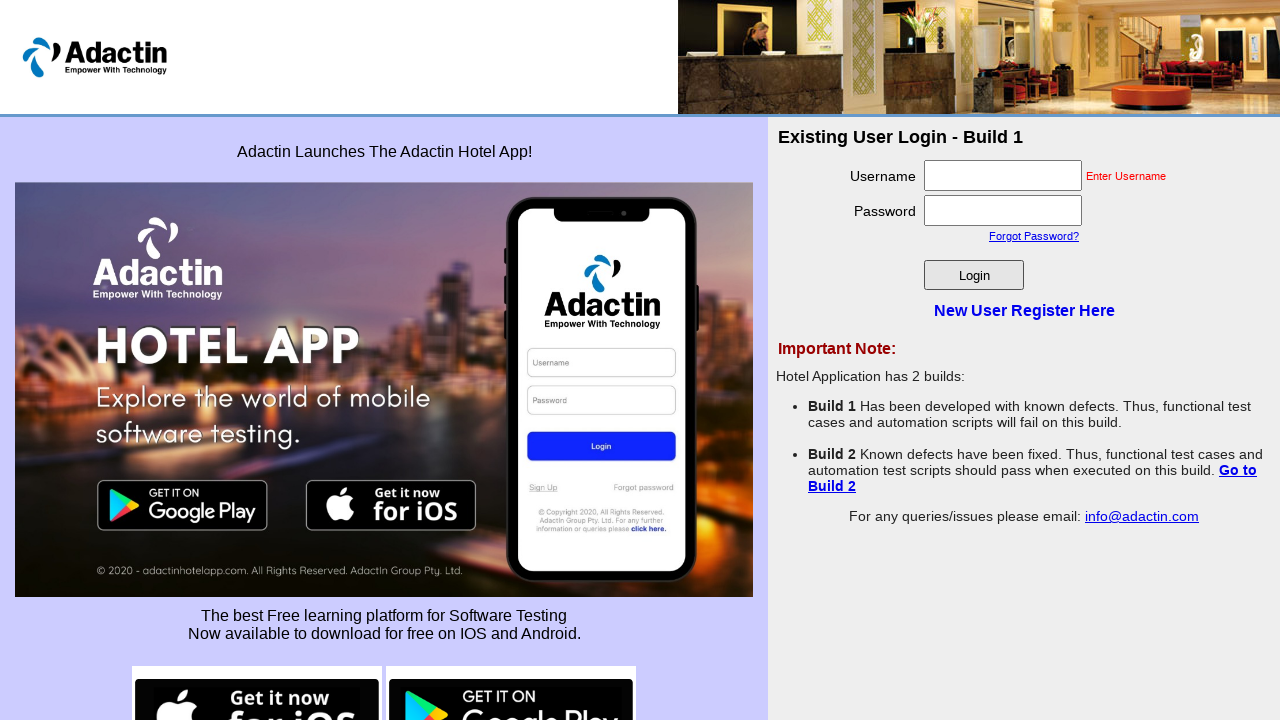

Retrieved font-size CSS value from username span: '11px'
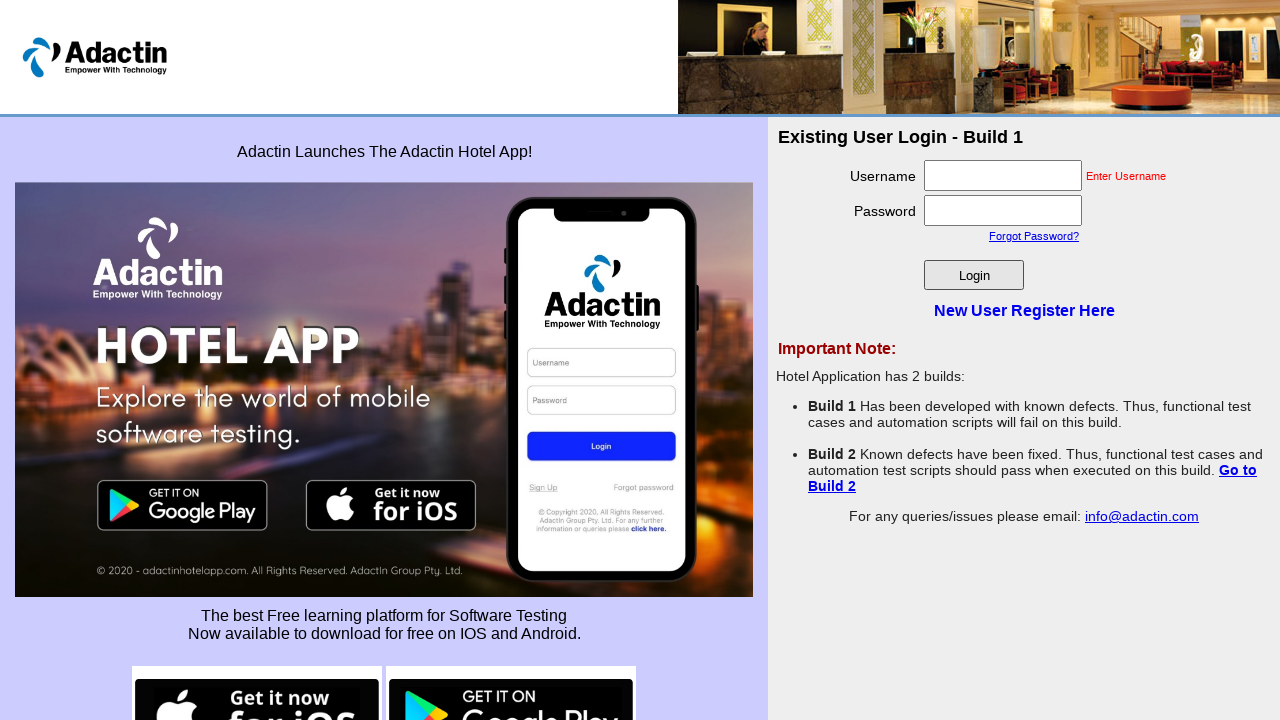

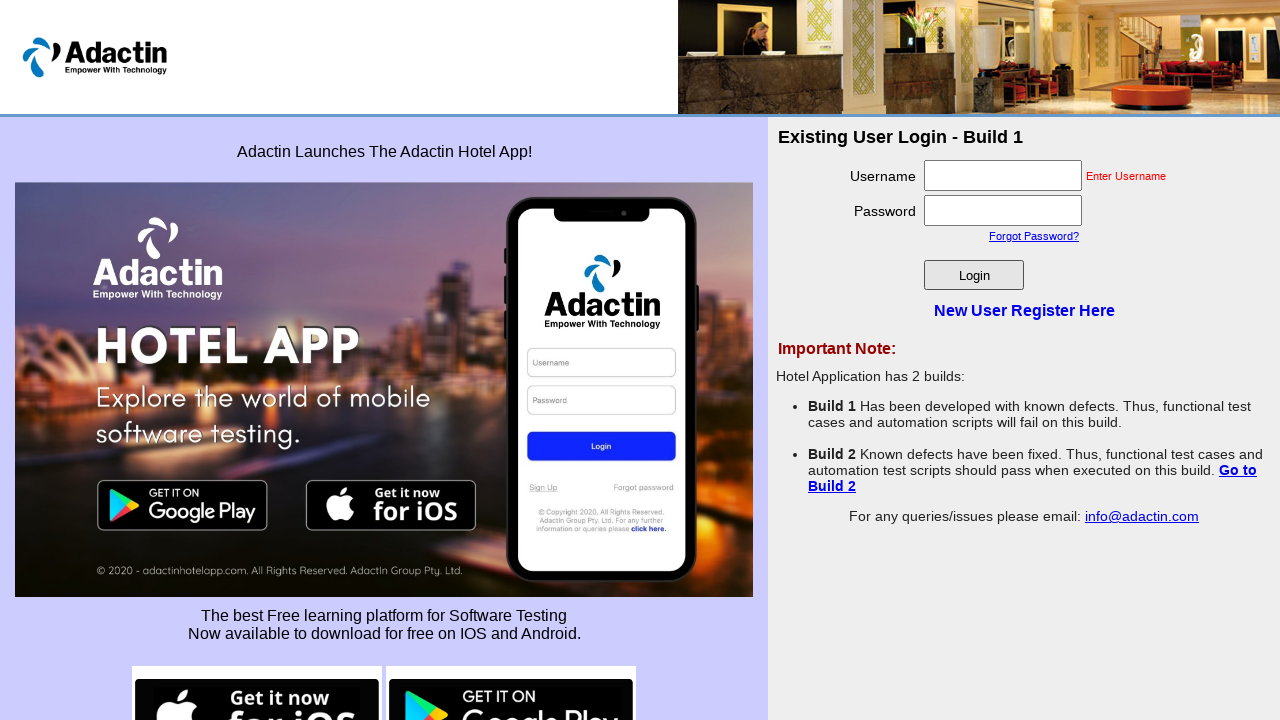